Navigates to example.com and sets a specific viewport size. The original script captures a screenshot on error, demonstrating basic page load verification.

Starting URL: http://example.com/

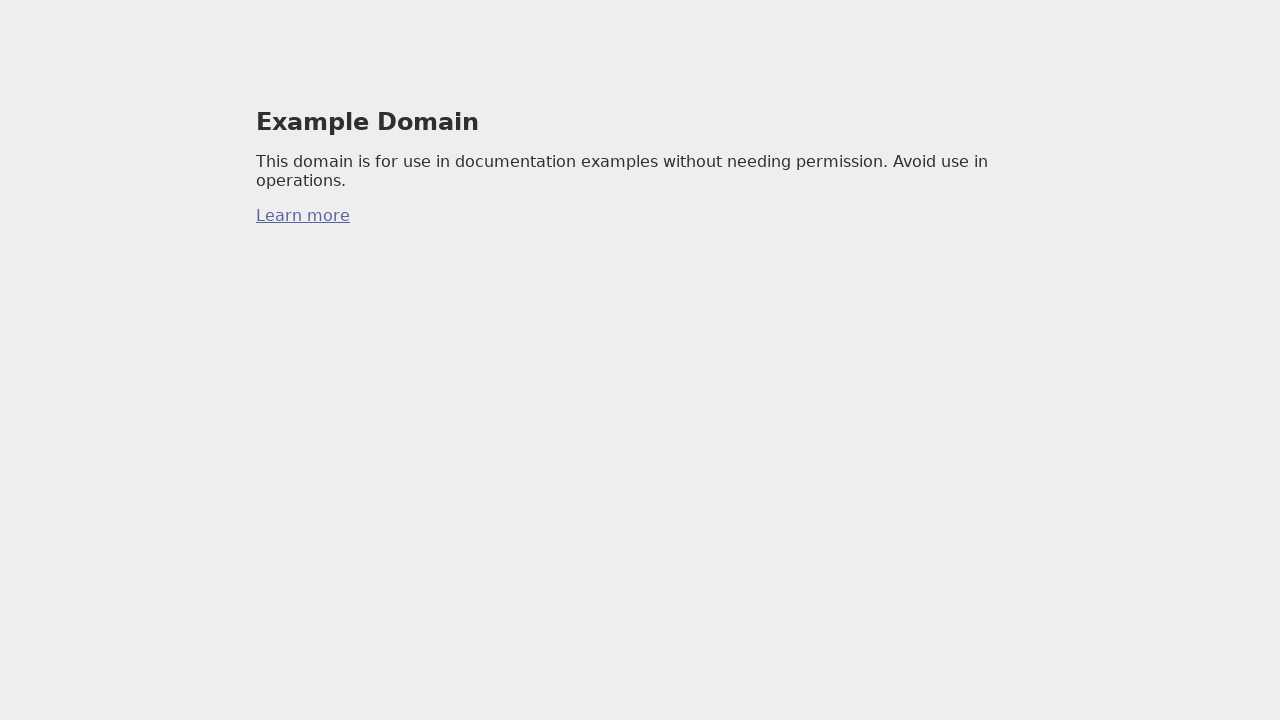

Set viewport size to 1920x1080
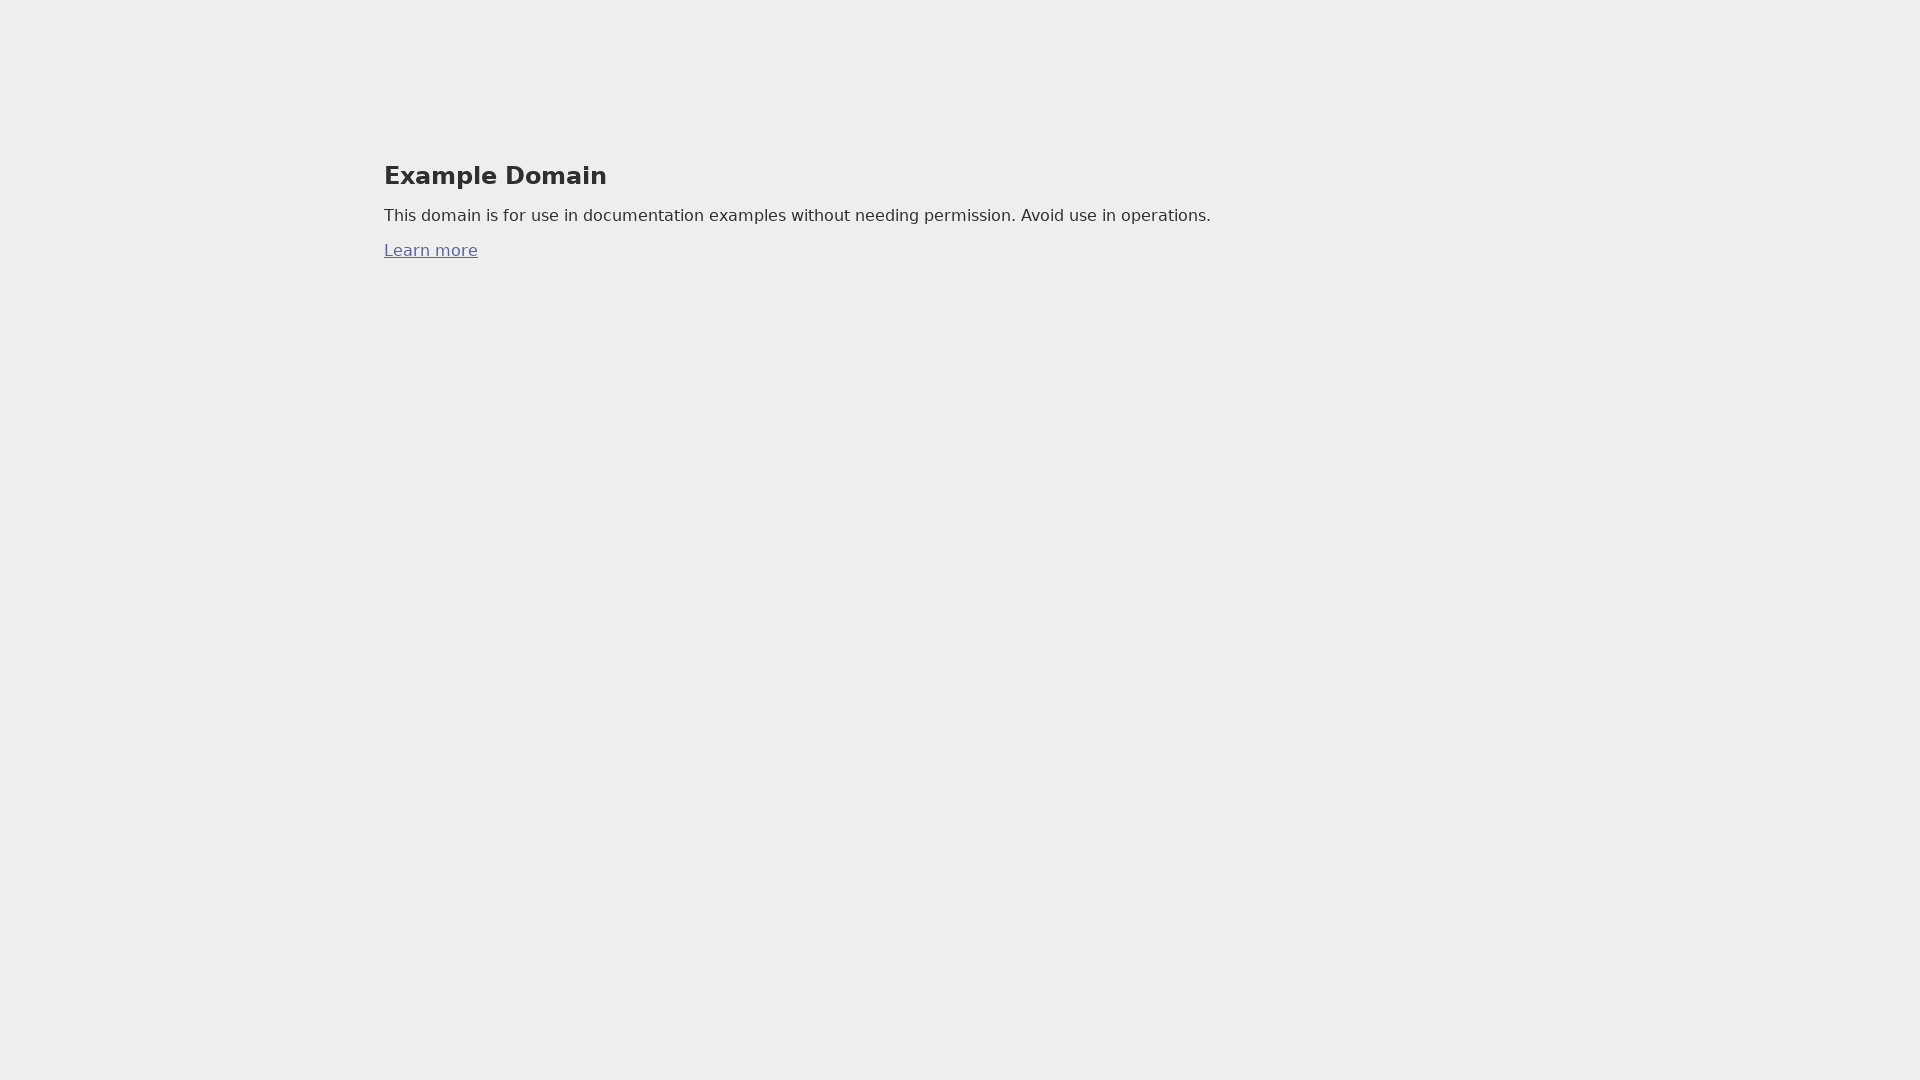

Waited for page to reach domcontentloaded state
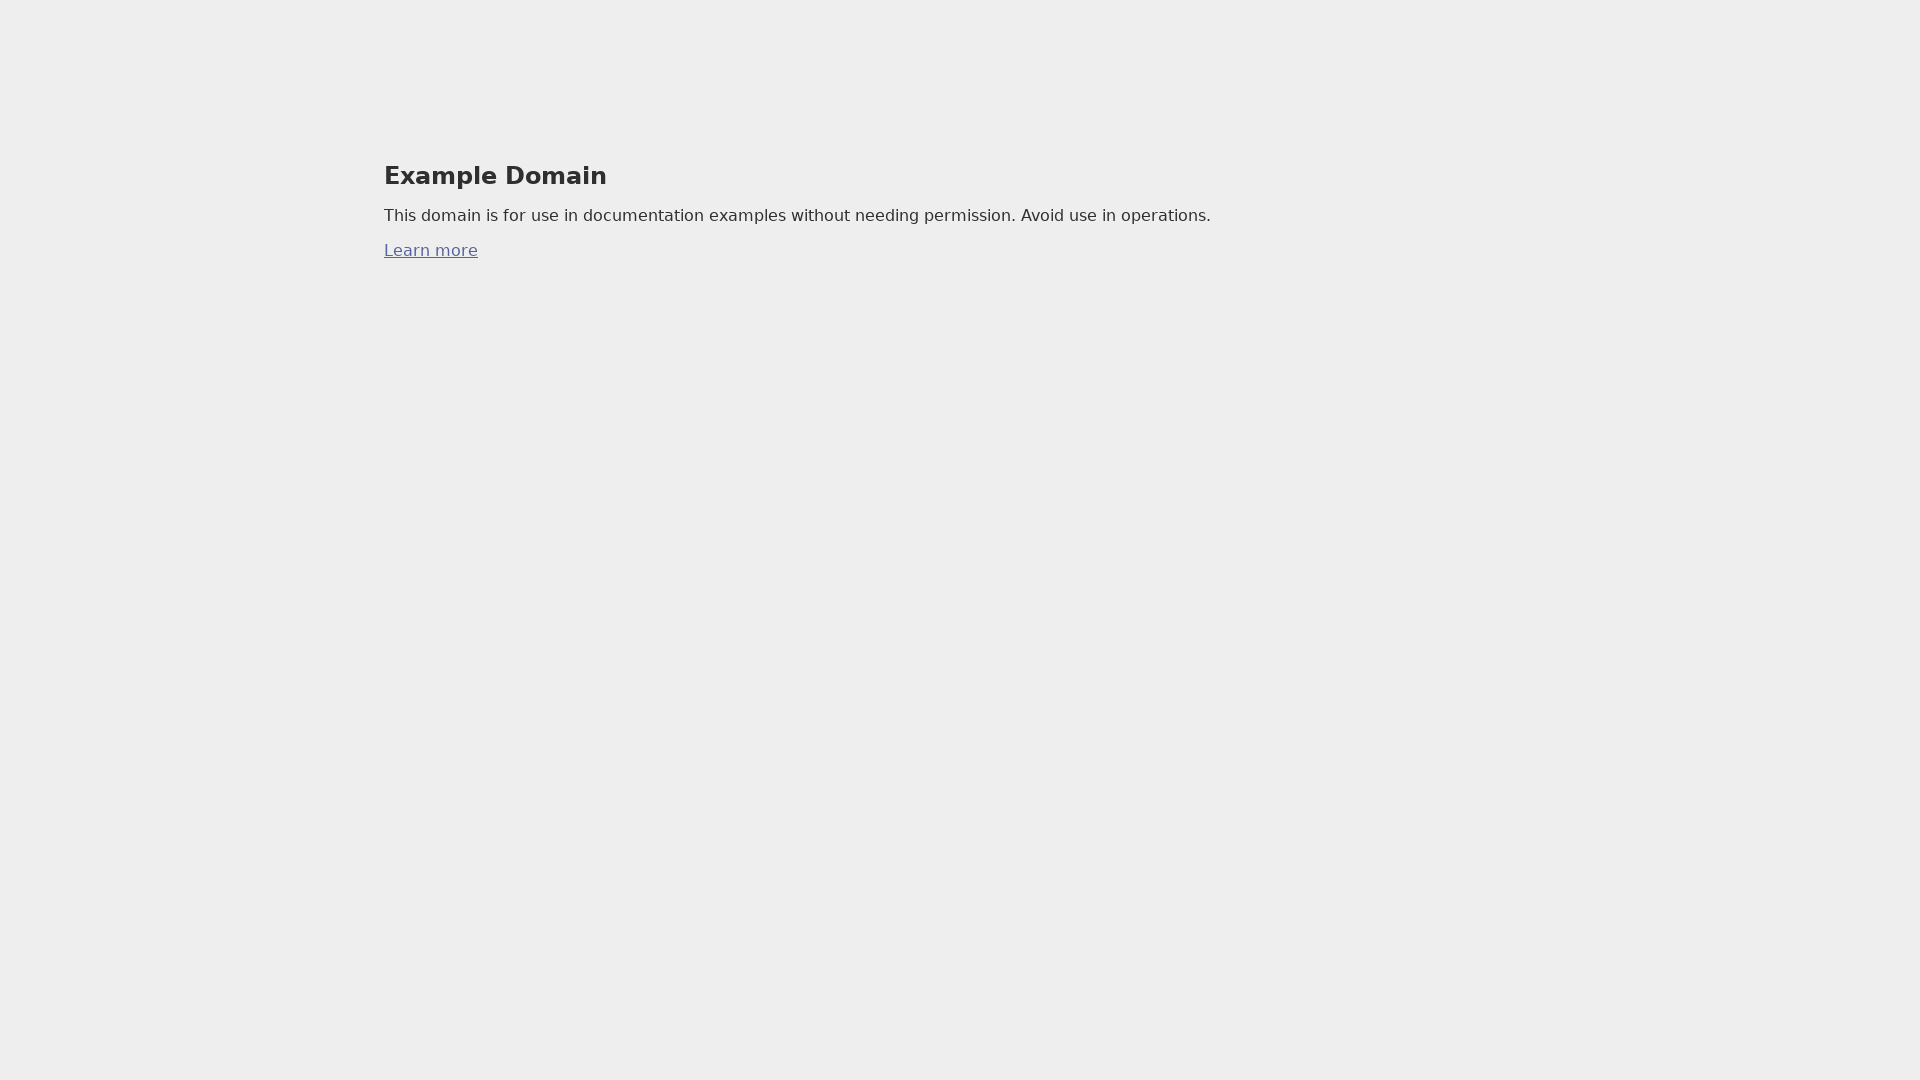

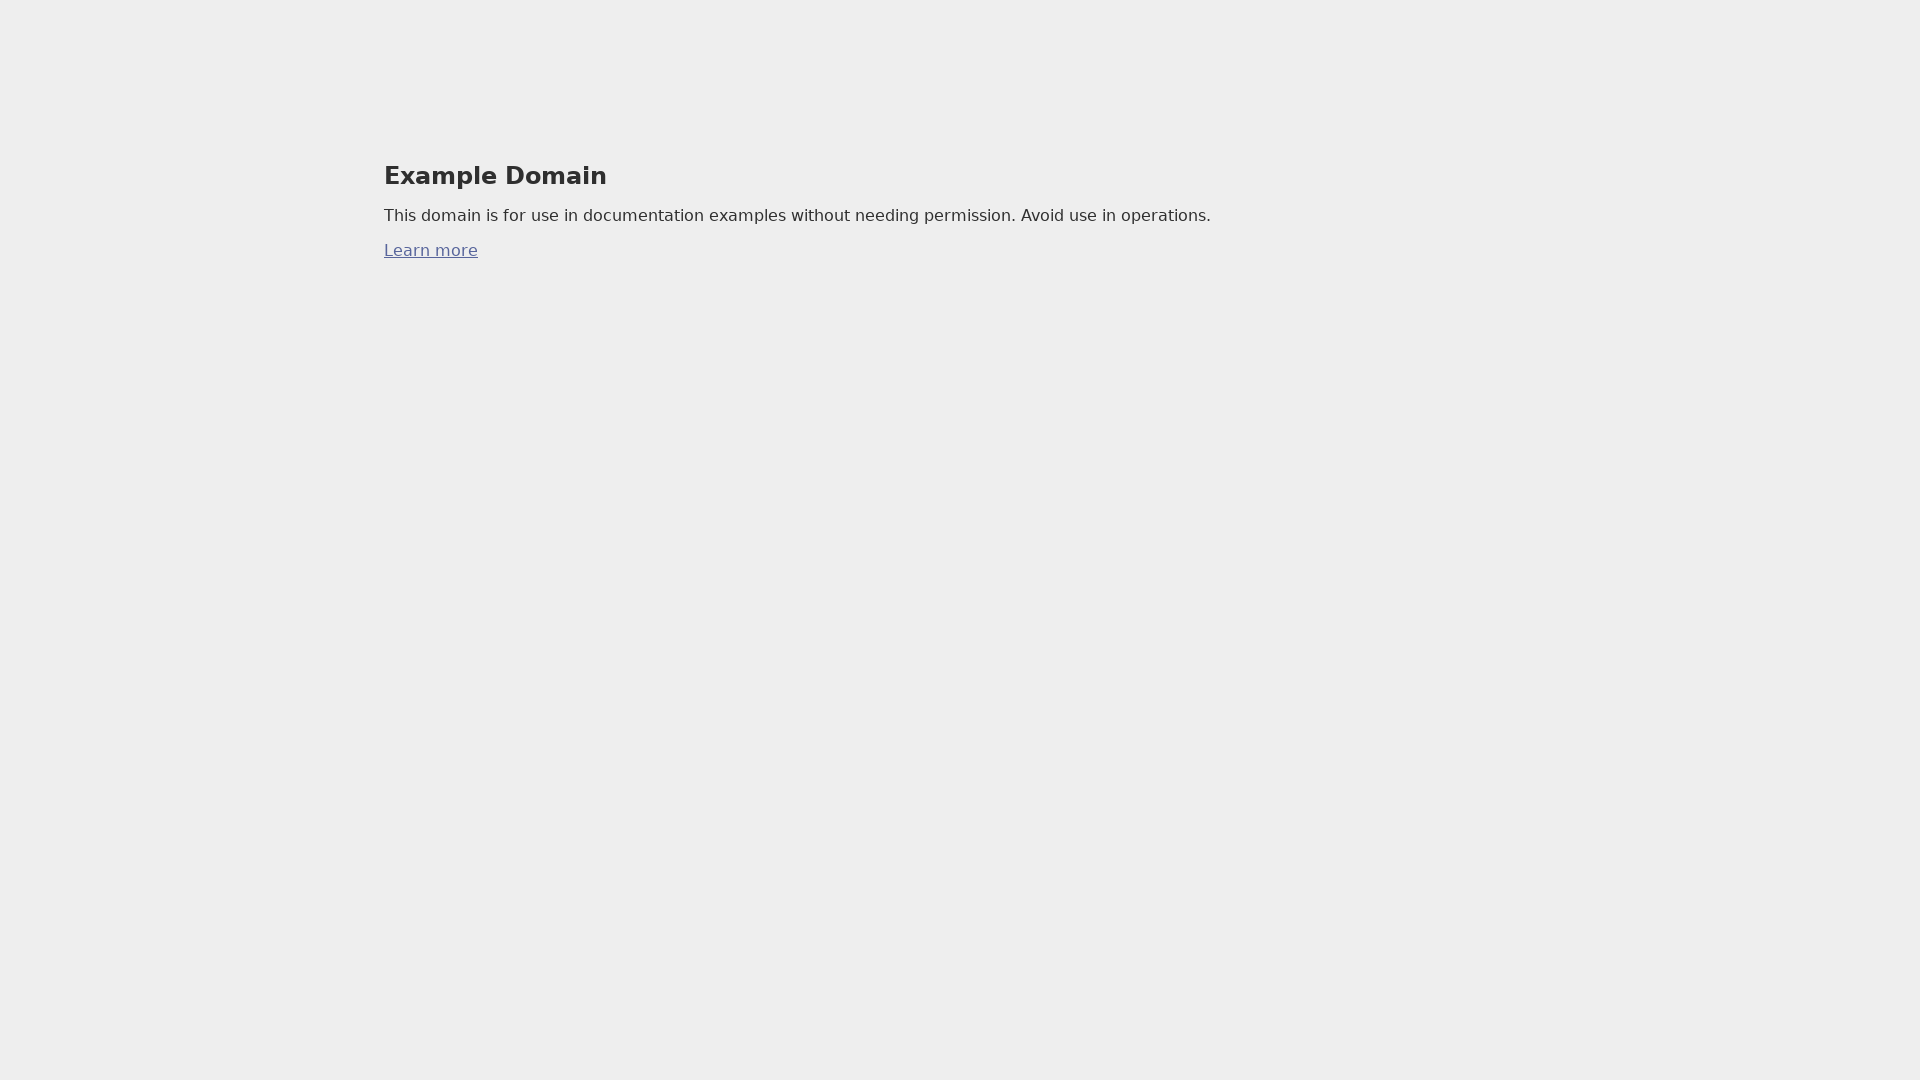